Tests checkbox and dropdown interaction by clicking a checkbox, extracting its label text, and then selecting the matching option in a dropdown menu.

Starting URL: https://rahulshettyacademy.com/AutomationPractice/

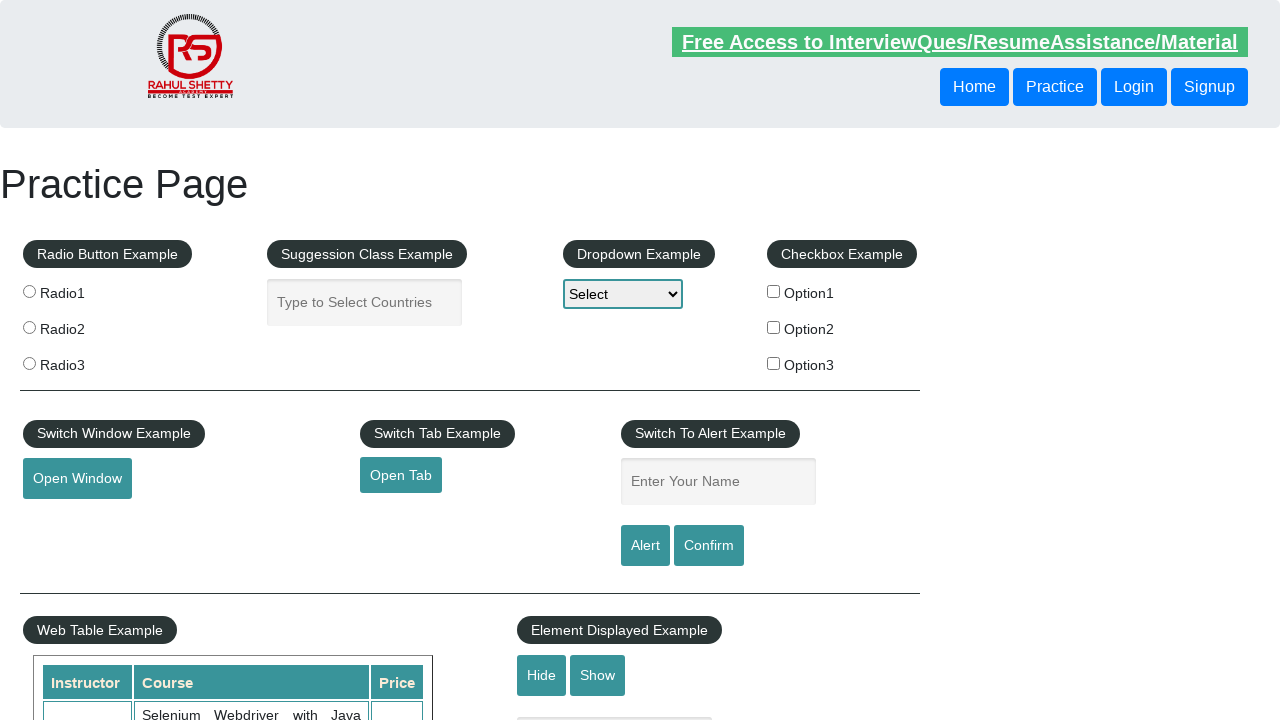

Clicked checkbox option 3 at (774, 363) on input#checkBoxOption3
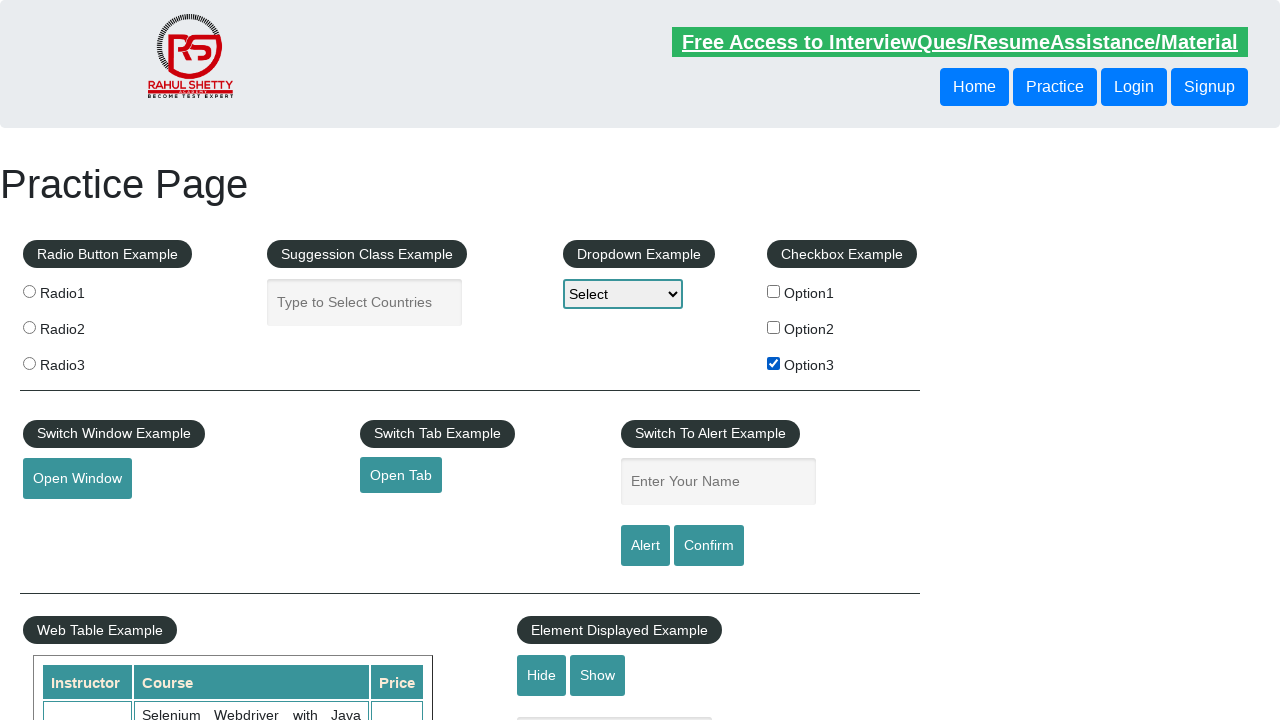

Extracted checkbox label text: '
                     Option3
                '
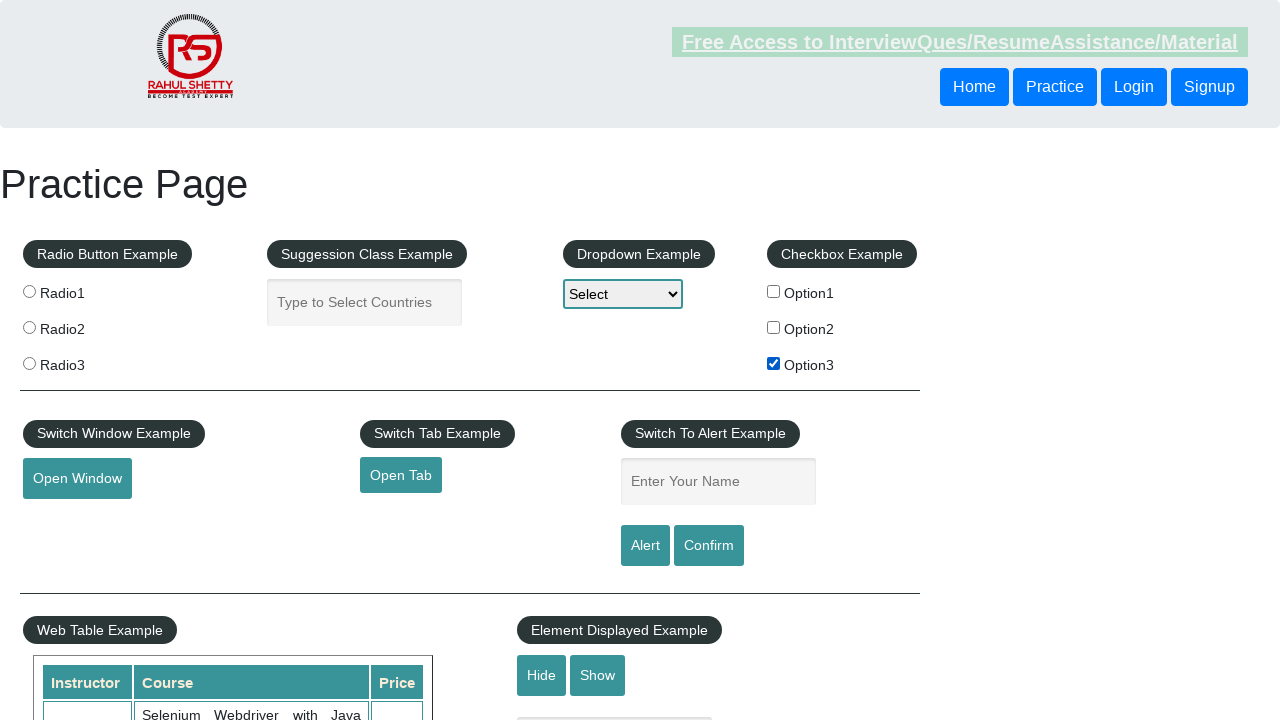

Selected matching option 'Option3' in dropdown menu on #dropdown-class-example
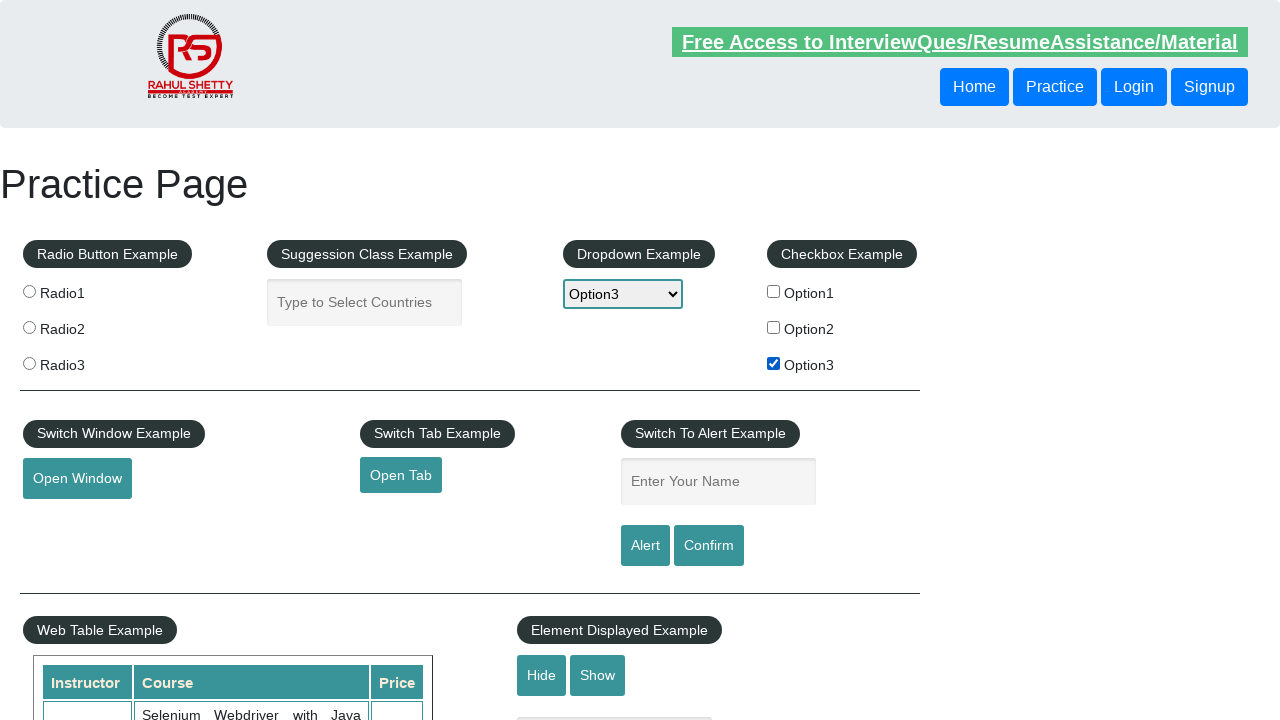

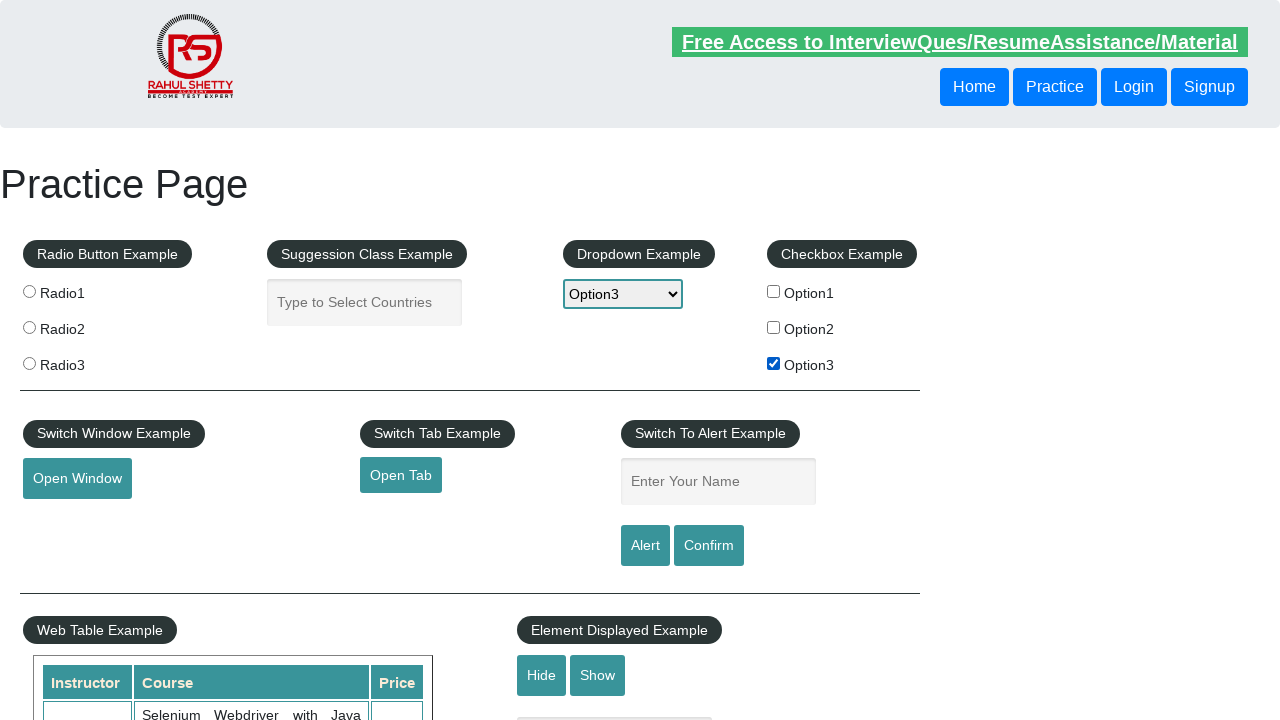